Tests mouse hover interactions by hovering over an element and clicking on revealed options

Starting URL: https://codenboxautomationlab.com/practice/

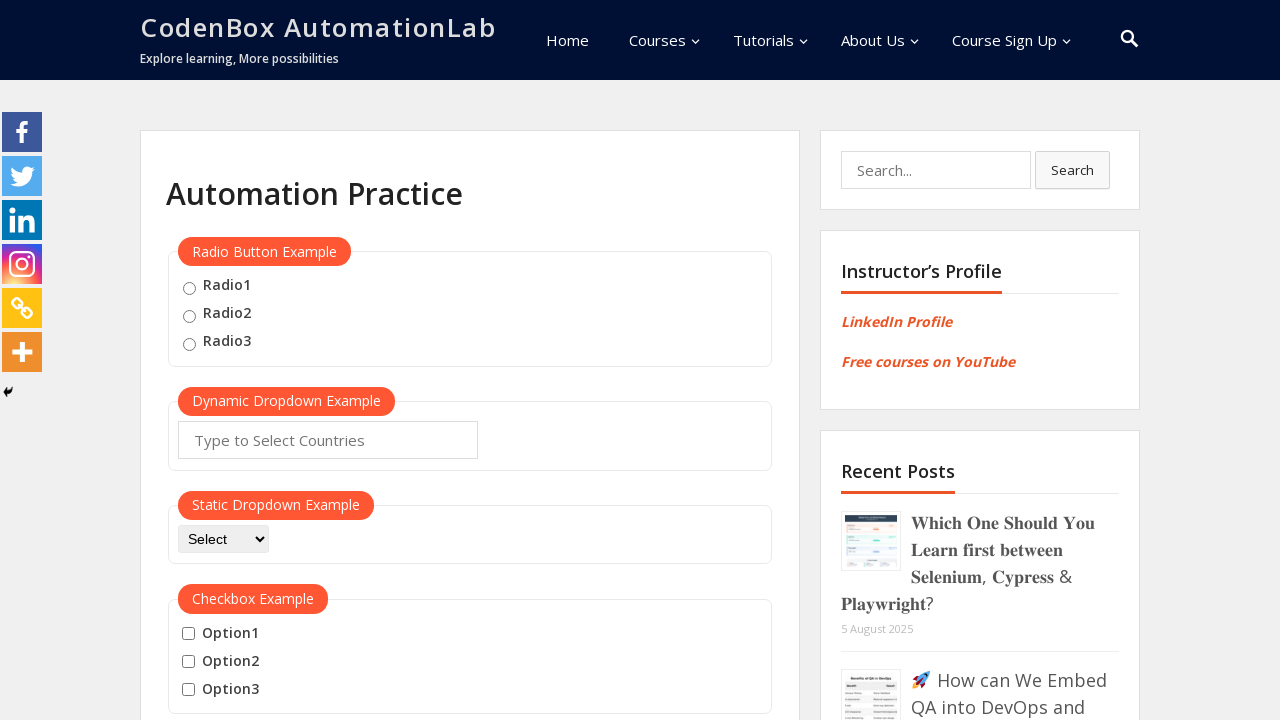

Scrolled down to mouse hover section
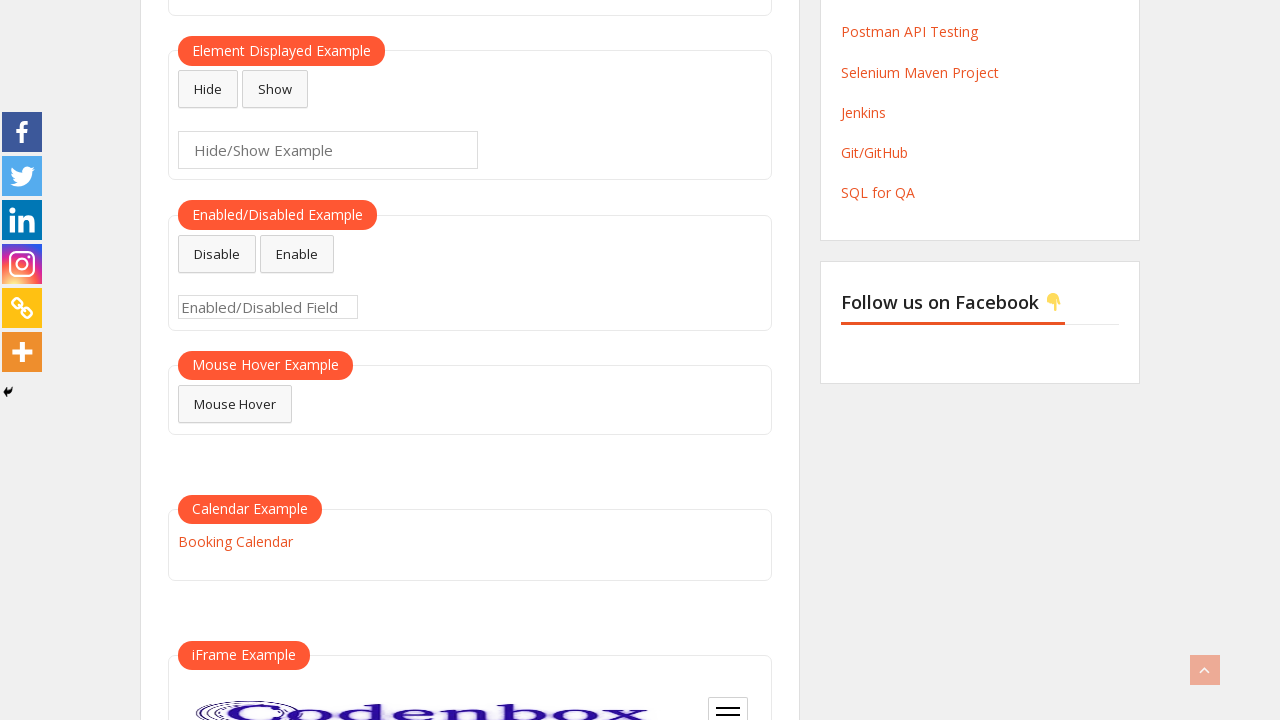

Waited 3 seconds for mouse hover section to fully load
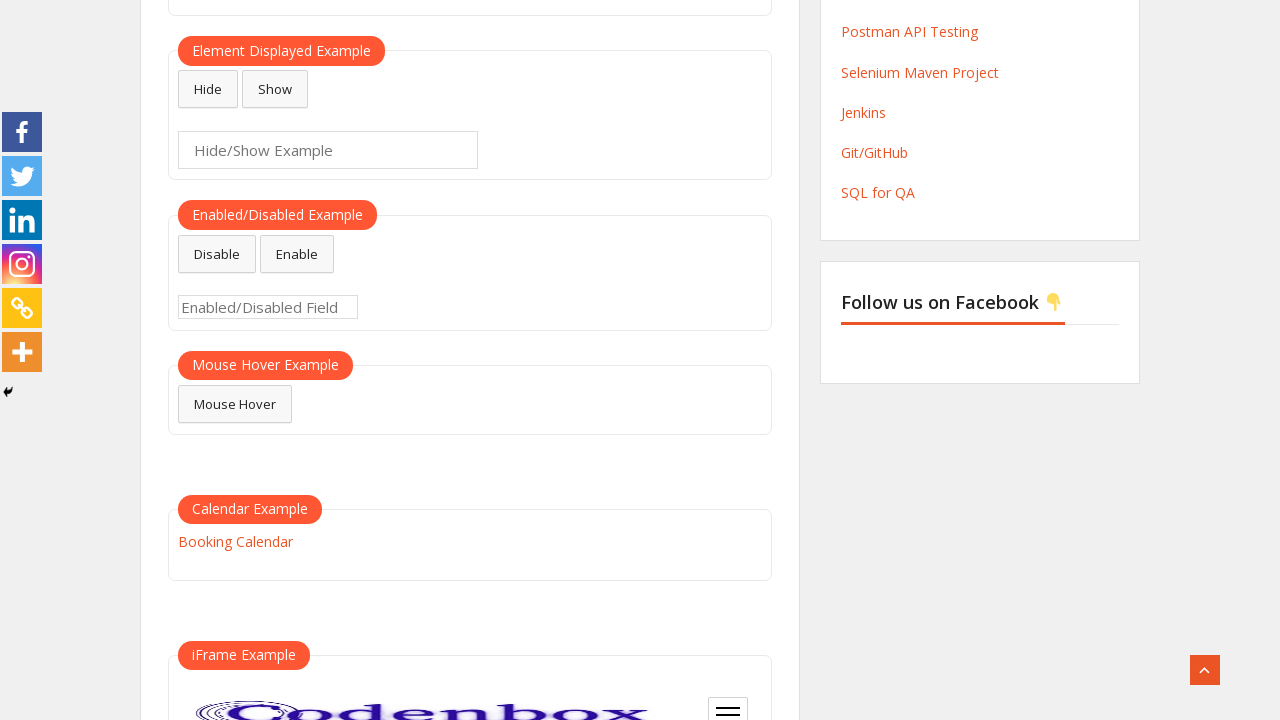

Hovered over mouse hover element to reveal options at (235, 404) on #mousehover
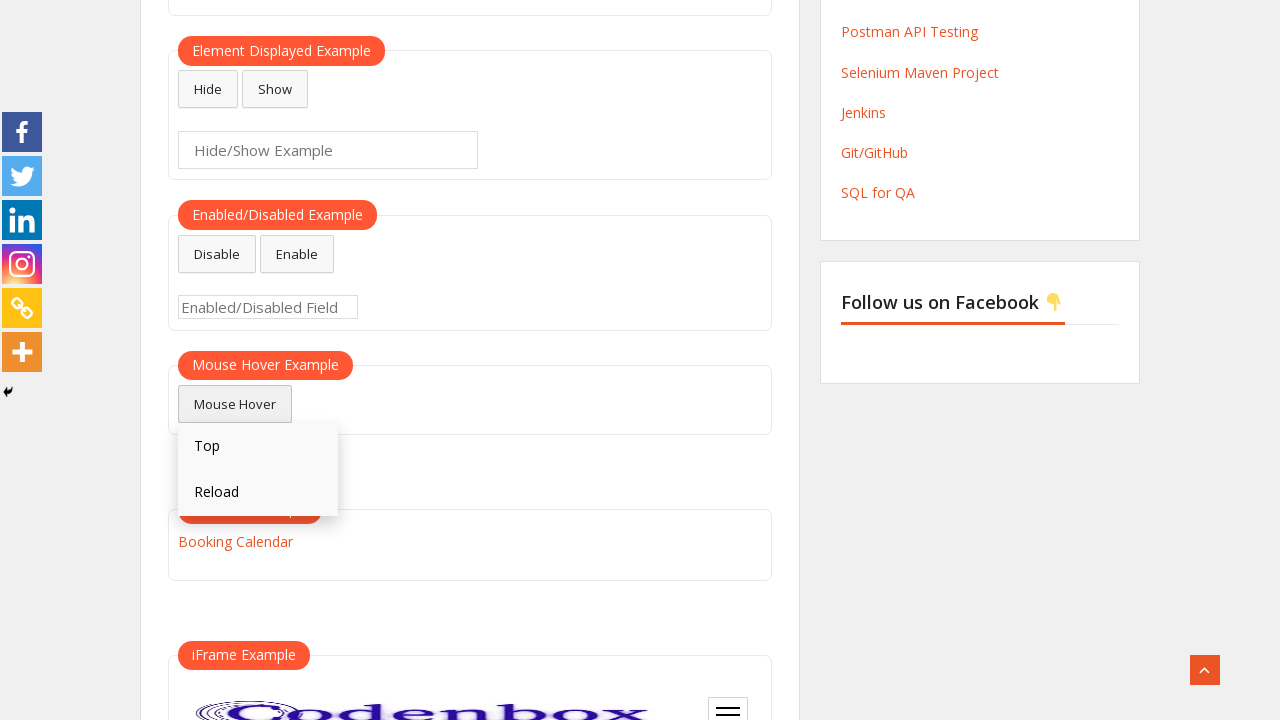

Waited 3 seconds for hover menu to appear
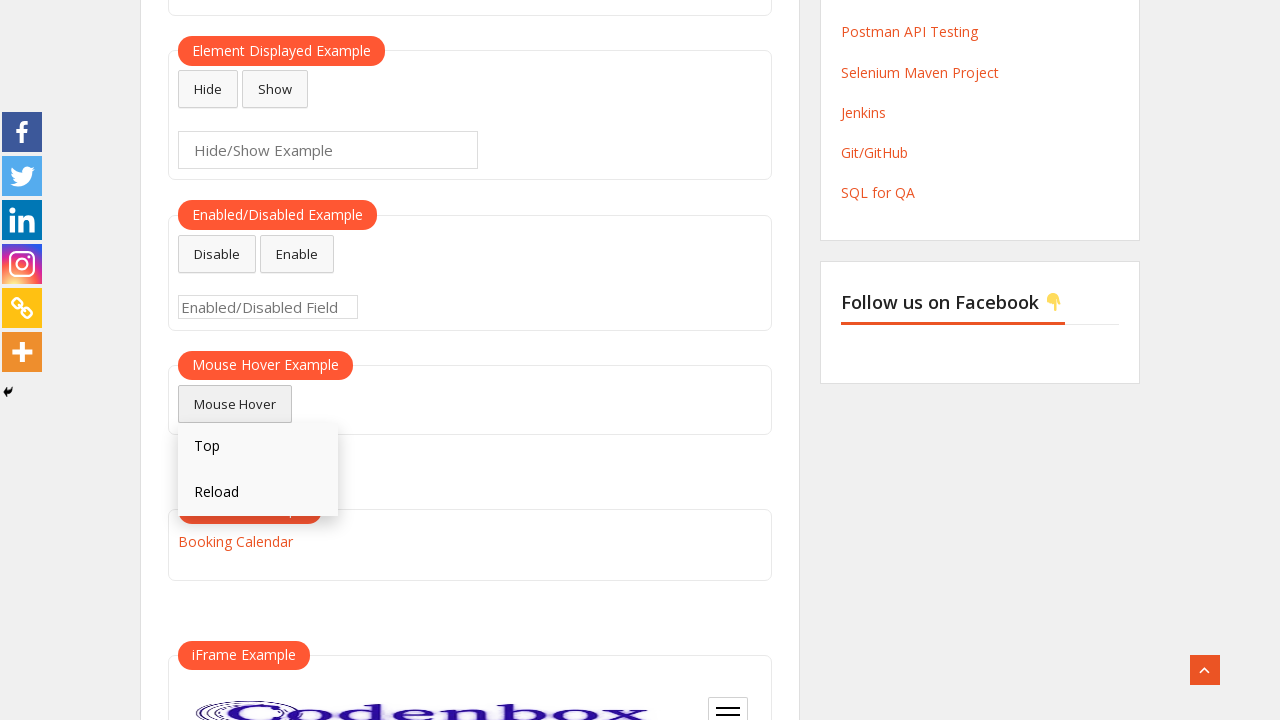

Clicked on 'Top' link from hover menu at (258, 446) on text=Top
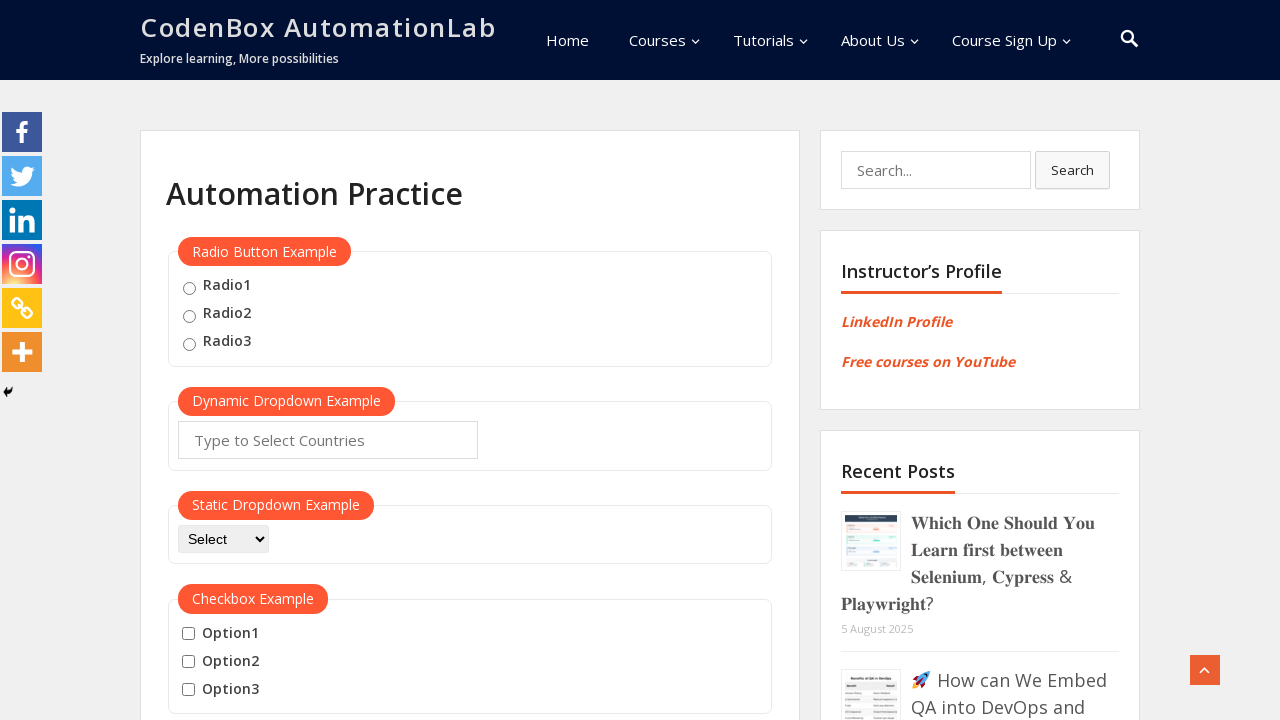

Waited 3 seconds after clicking 'Top'
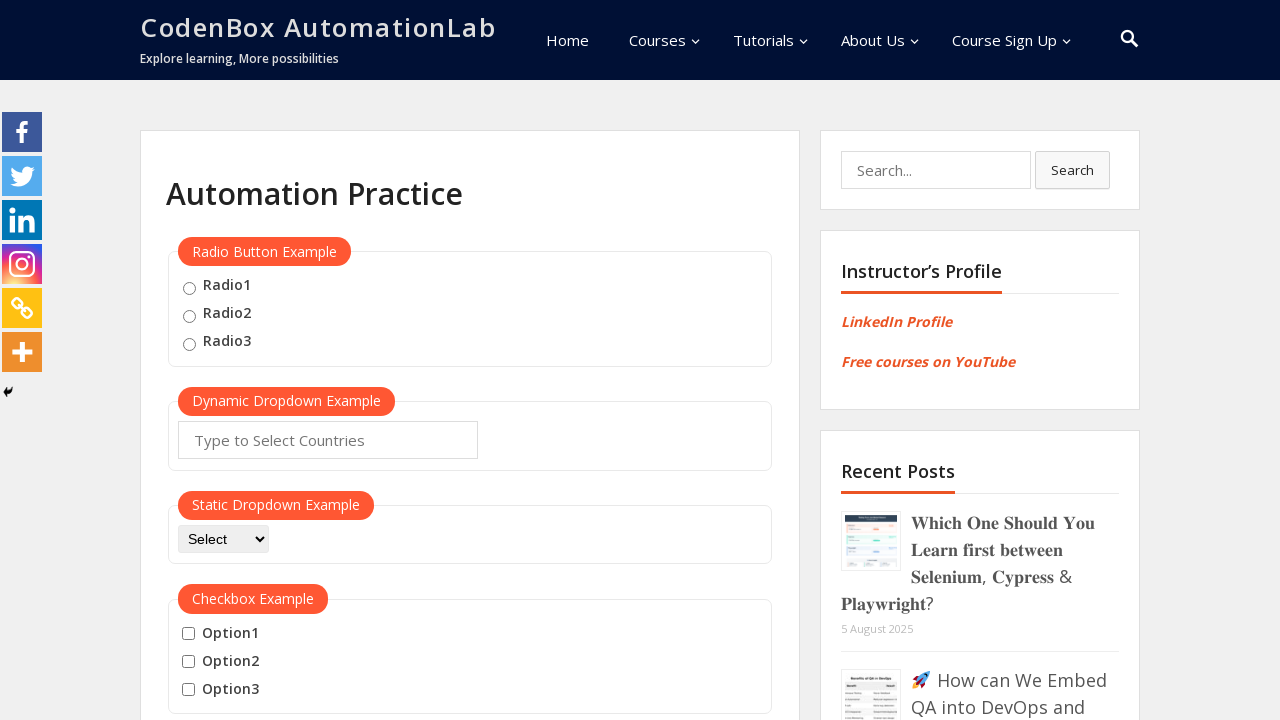

Scrolled down to mouse hover section again
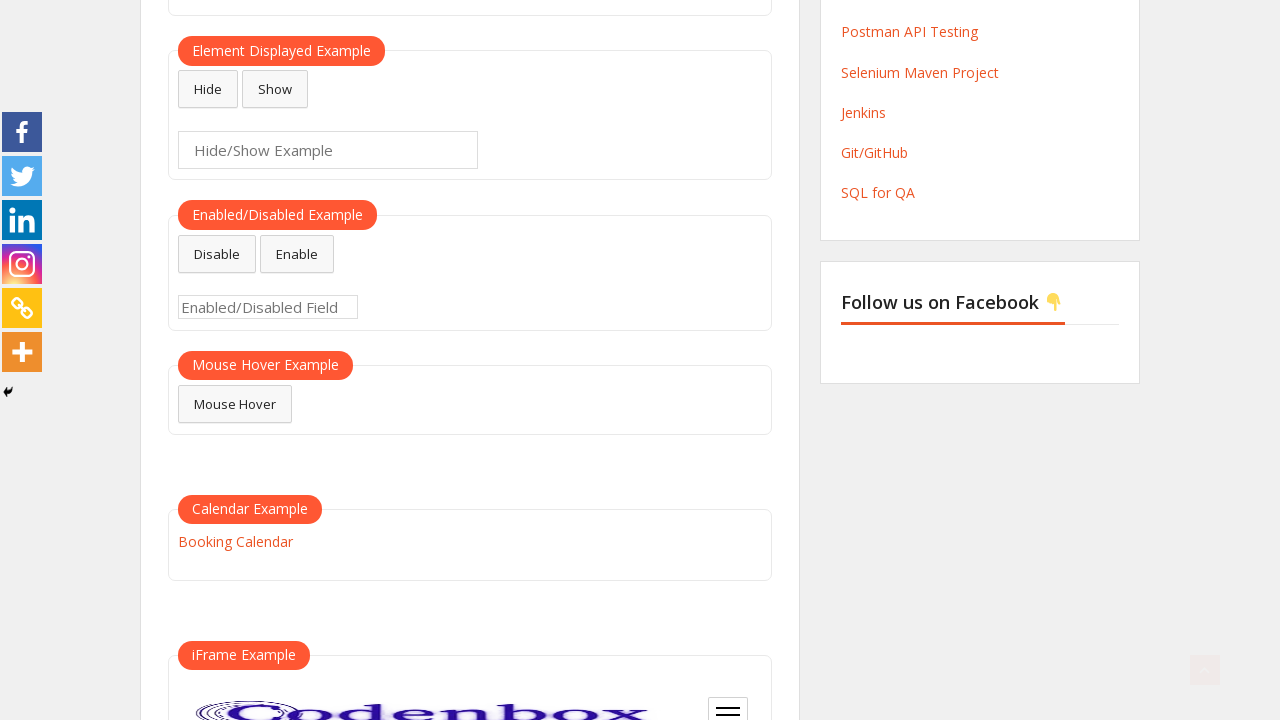

Waited 3 seconds for page to stabilize
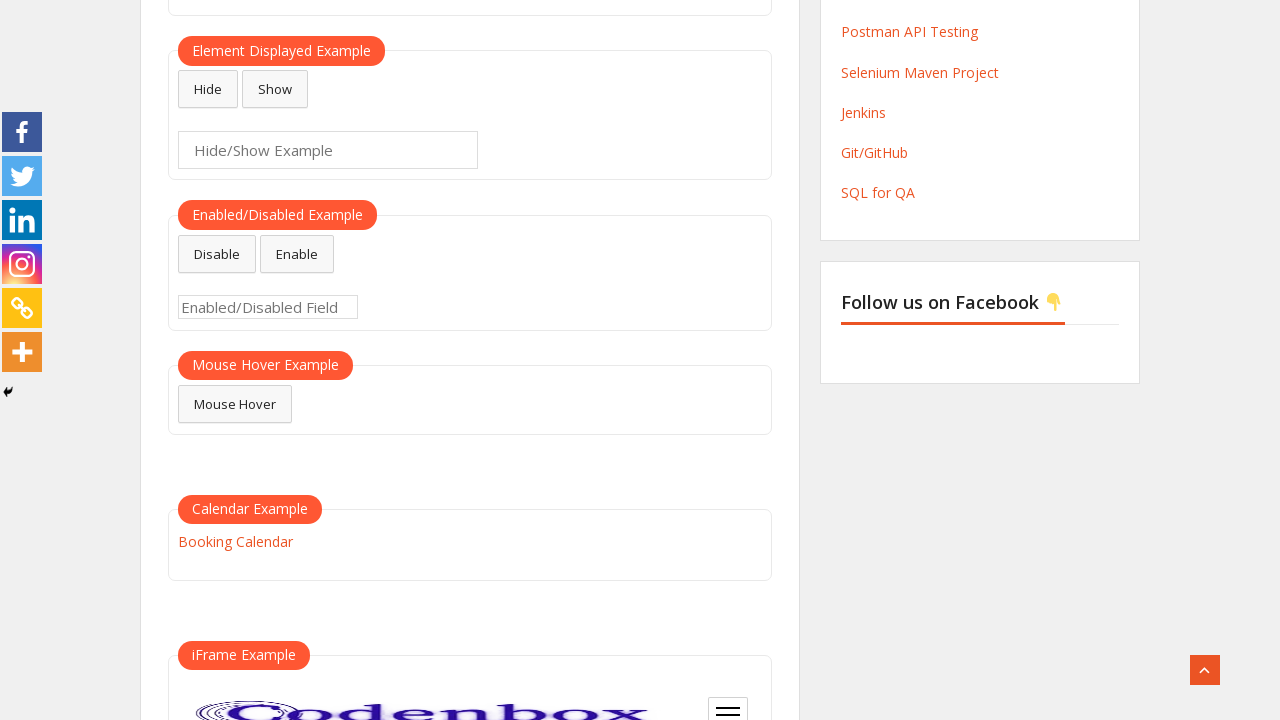

Hovered over mouse hover element again to reveal options at (235, 404) on #mousehover
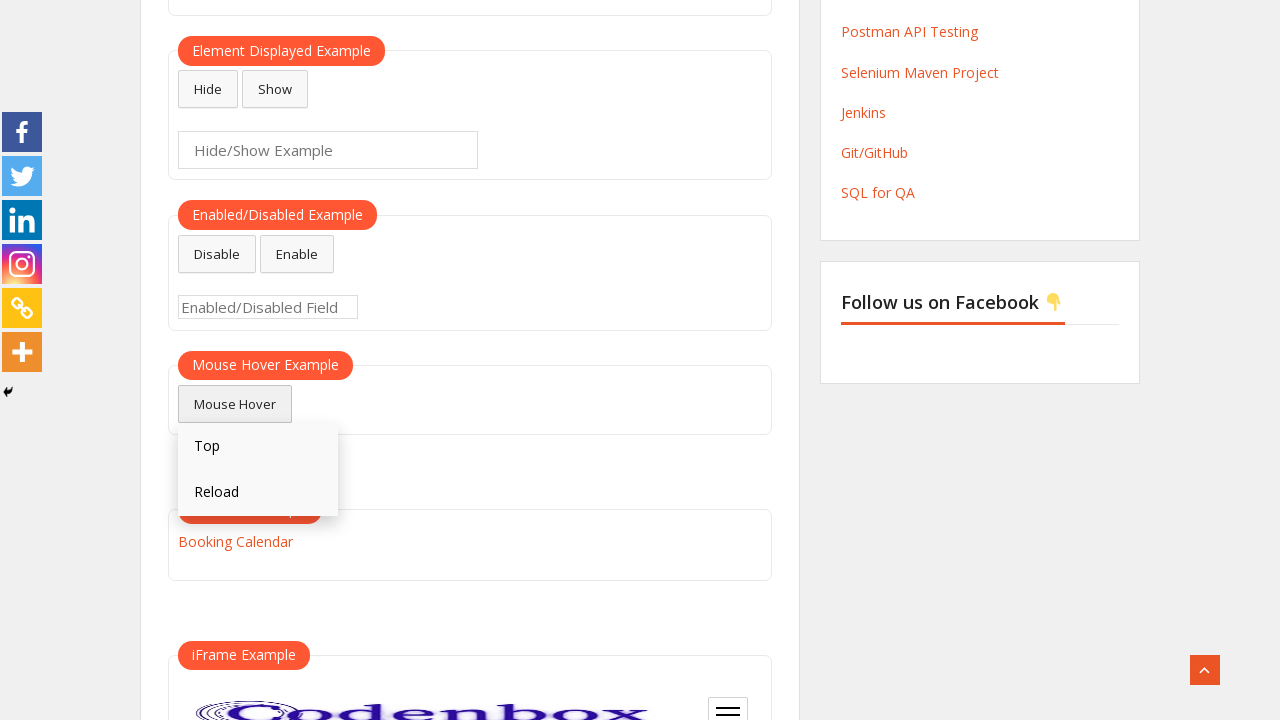

Waited 3 seconds for hover menu to appear again
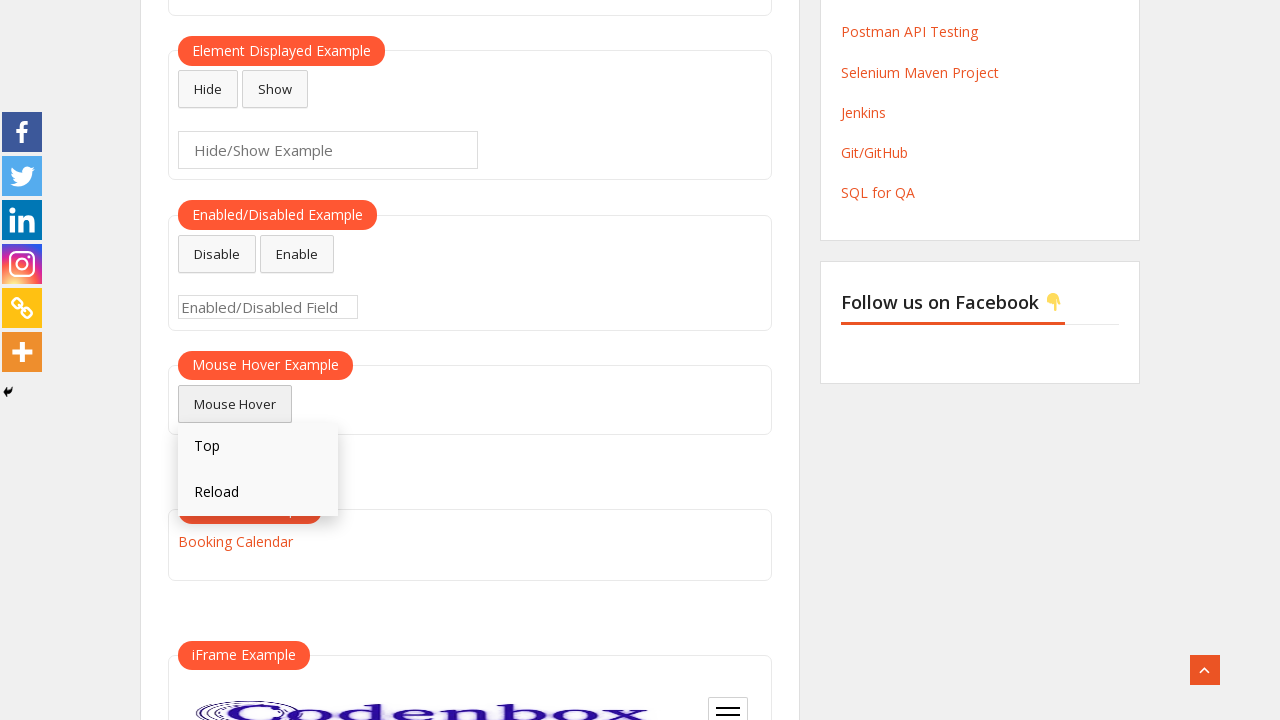

Clicked on 'Reload' link from hover menu at (258, 493) on text=Reload
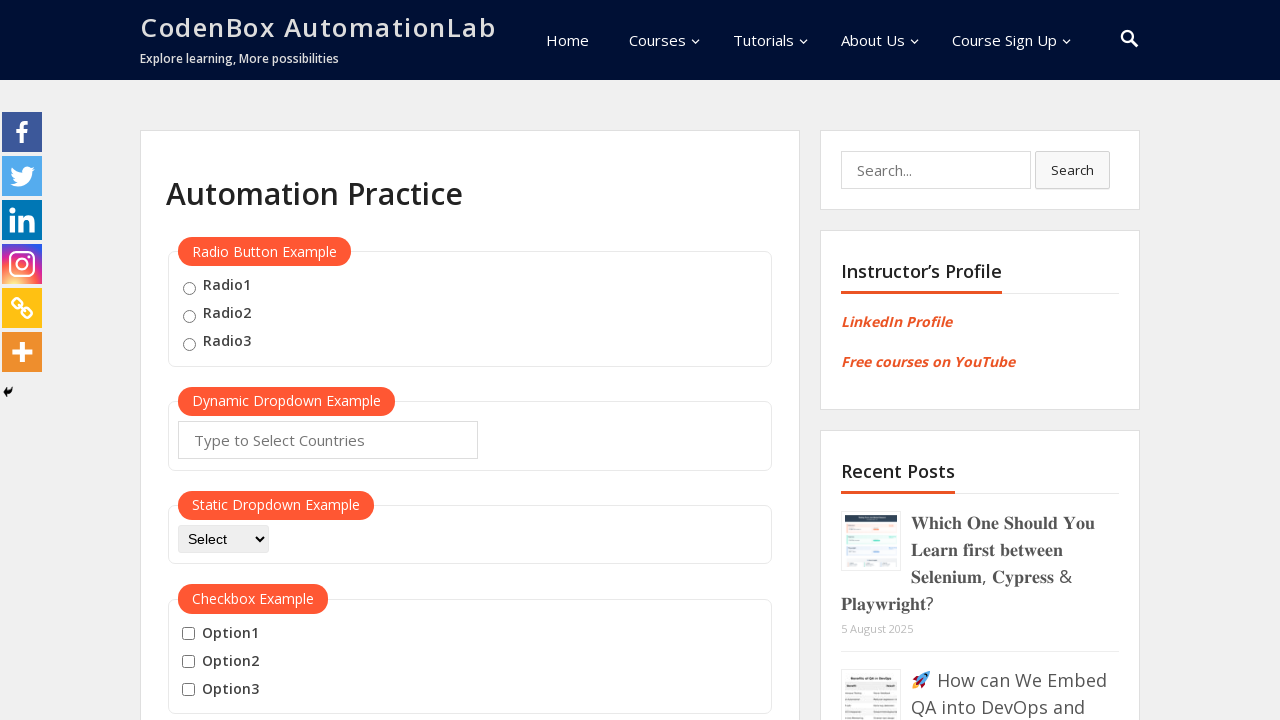

Waited 3 seconds after clicking 'Reload'
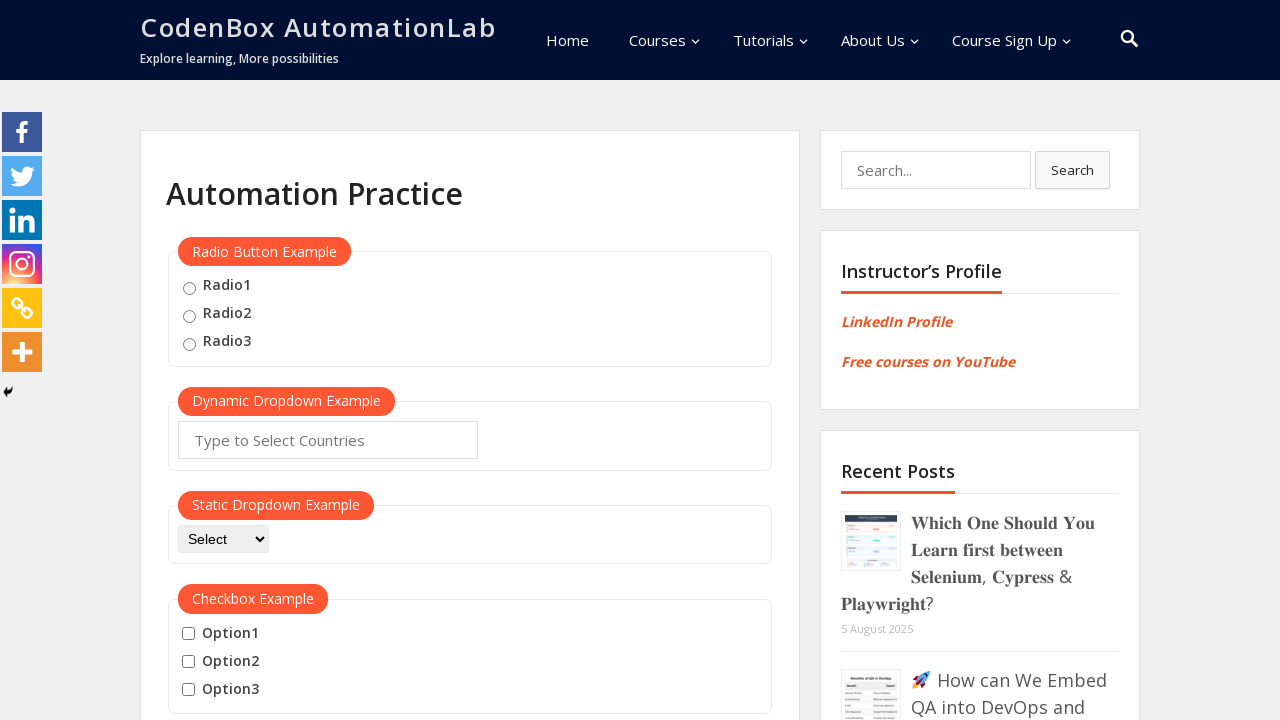

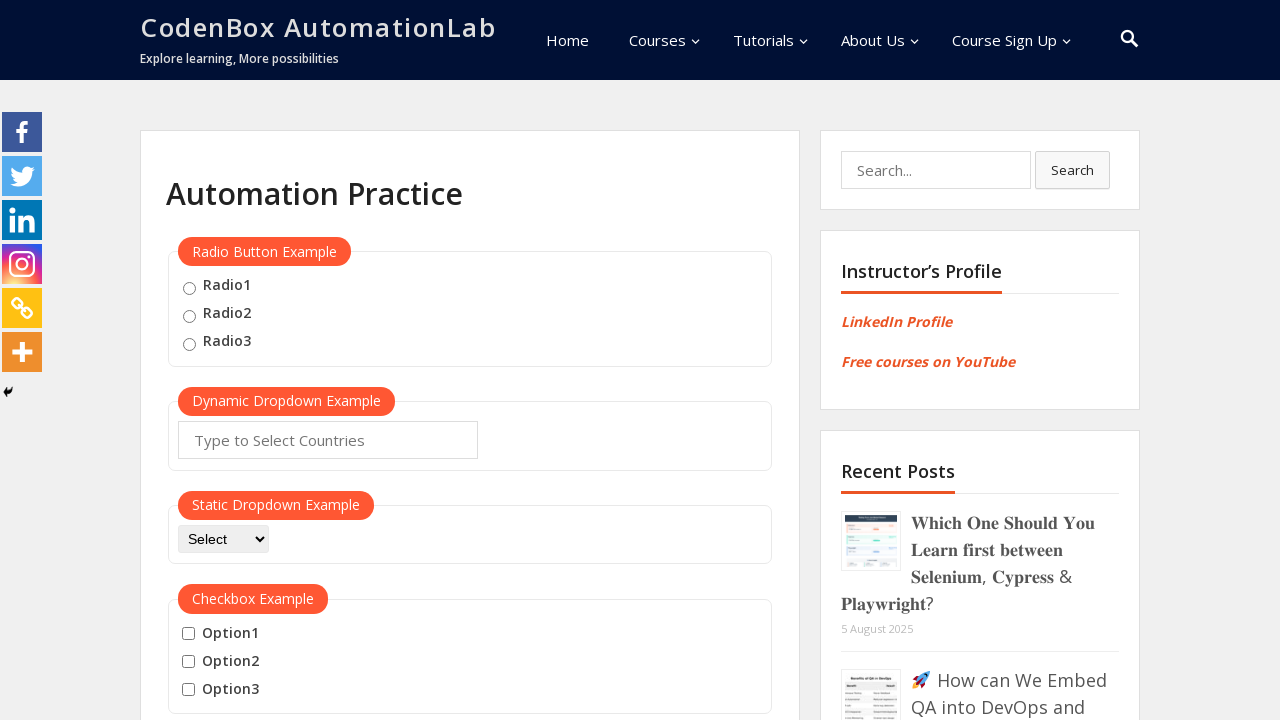